Tests a web table by reading column headers and row data, then adds a new employee record through a form and verifies the table updates

Starting URL: https://demoqa.com/webtables

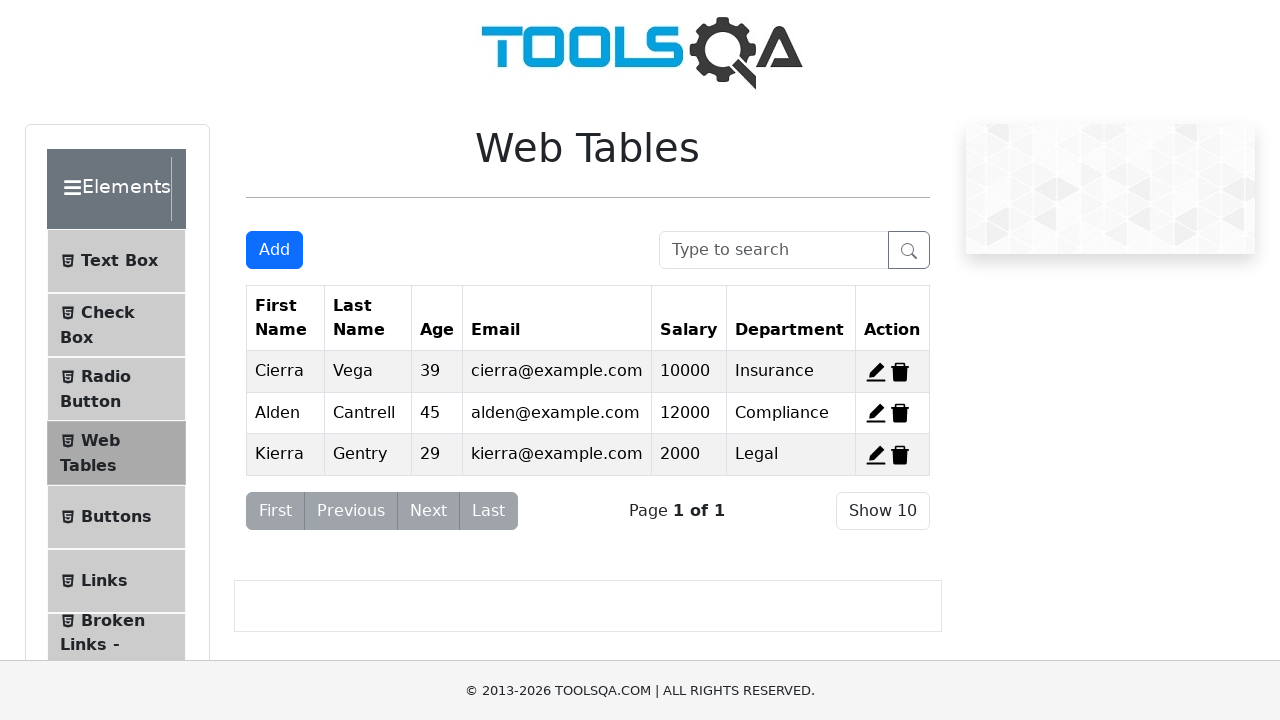

Retrieved column headers from web table
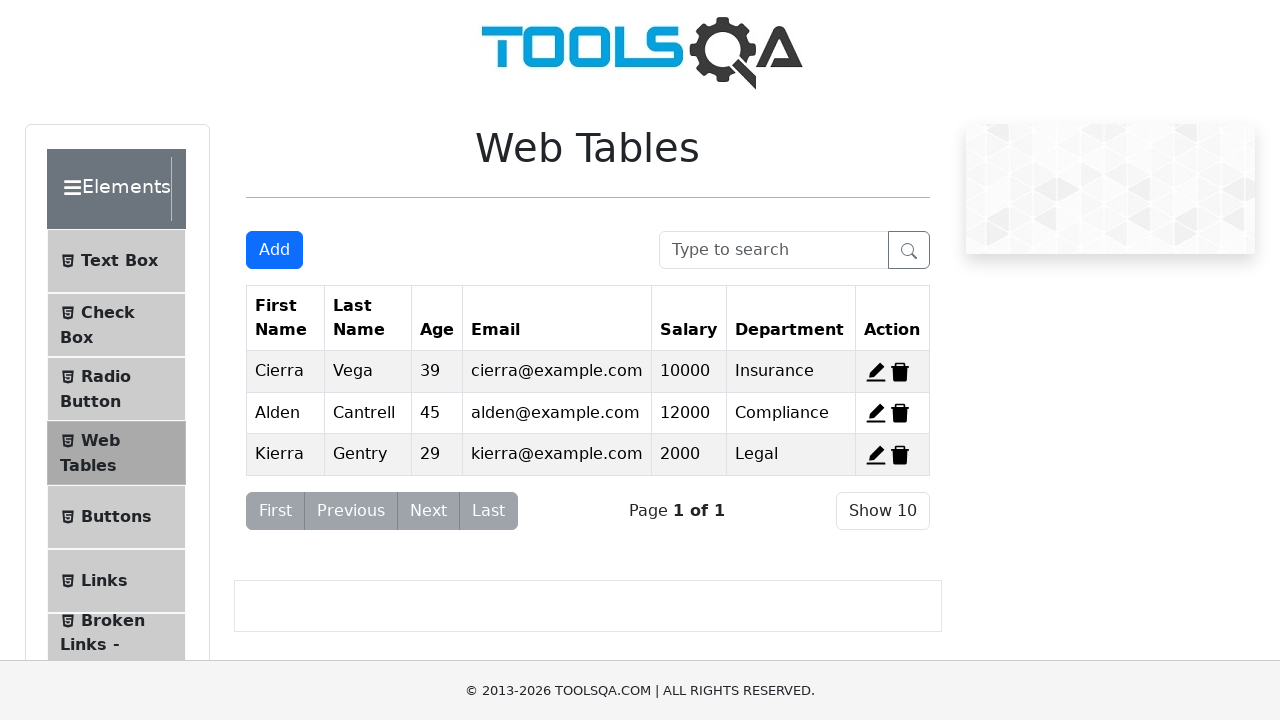

Retrieved all rows from web table
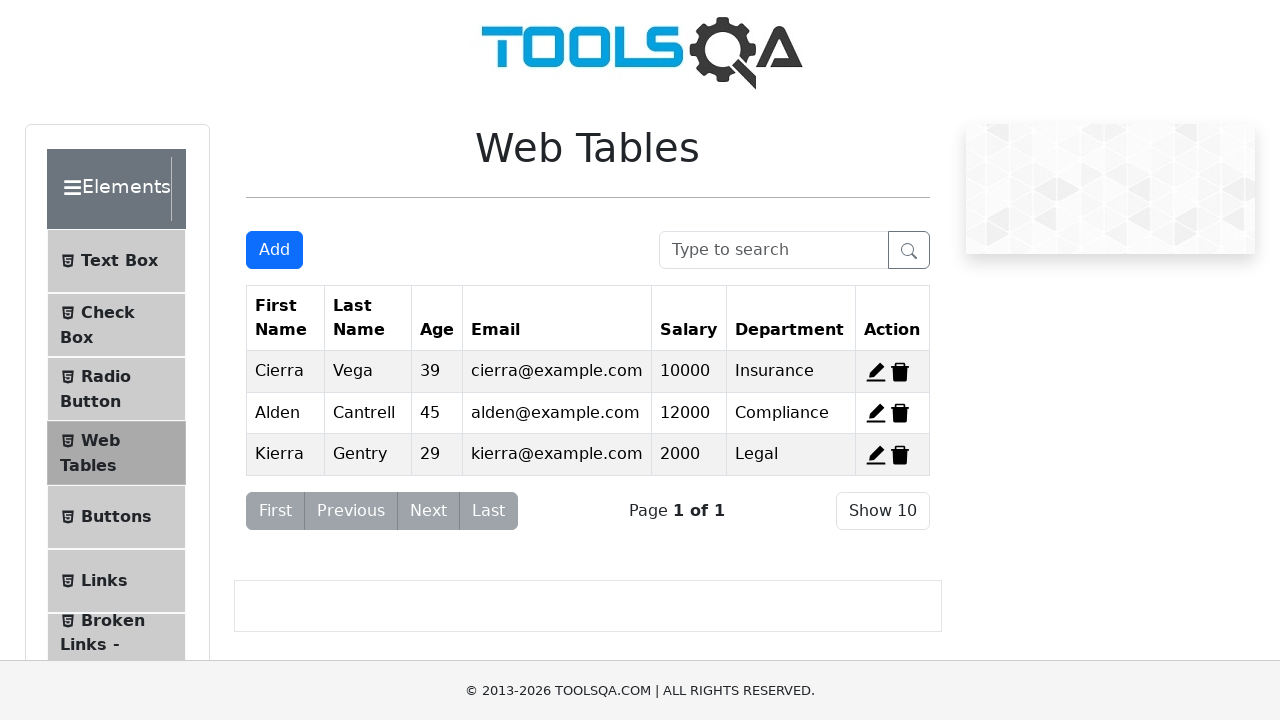

Retrieved employee names from first column
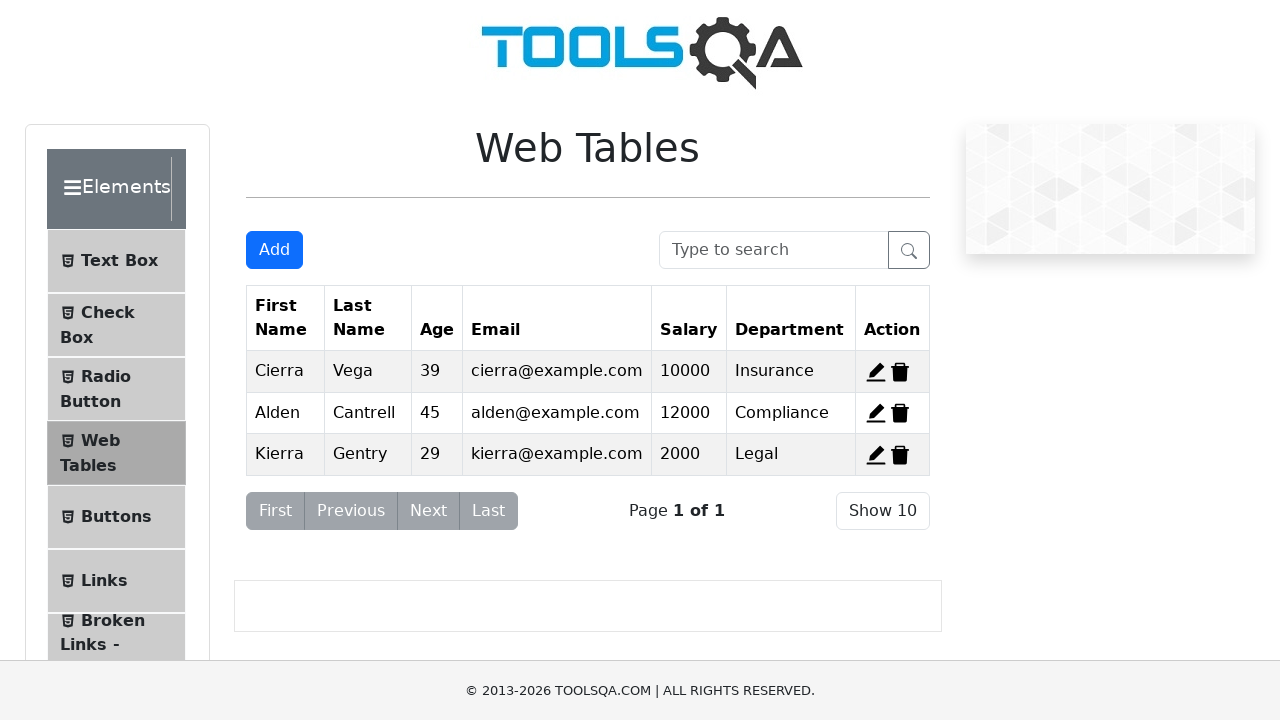

Clicked 'Add New Record' button to open form at (274, 250) on #addNewRecordButton
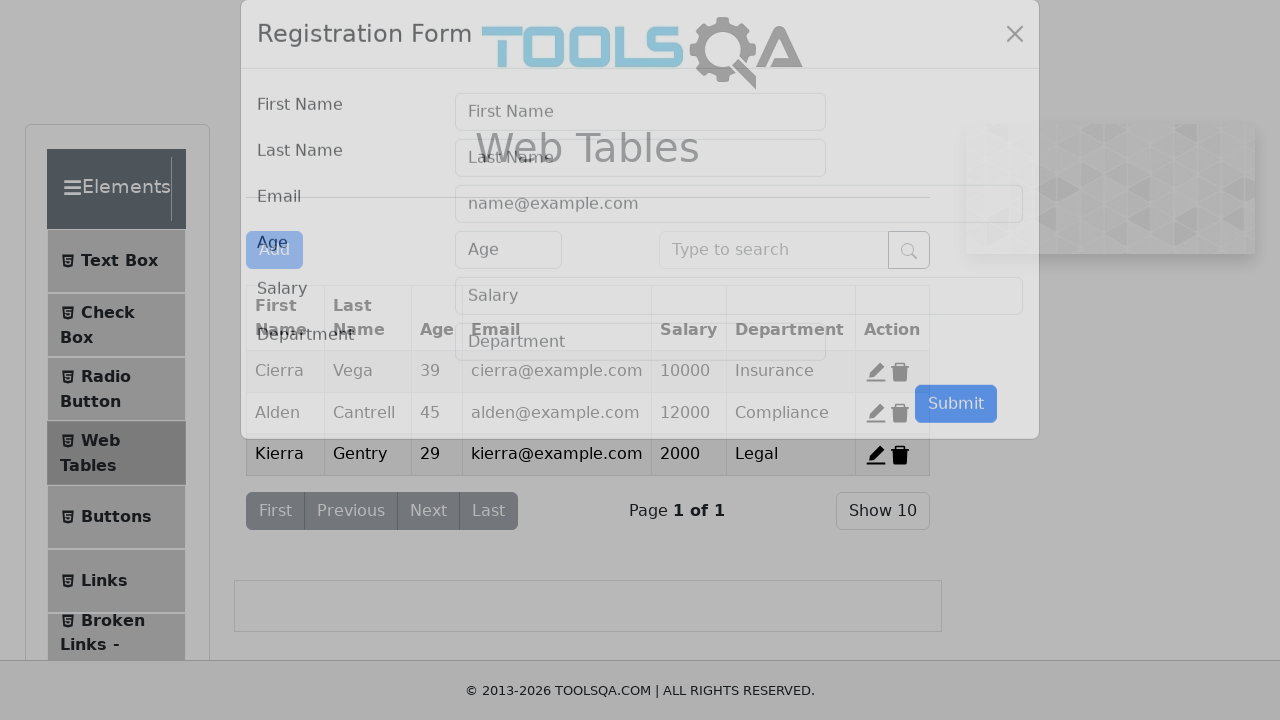

Filled first name field with 'John' on #firstName
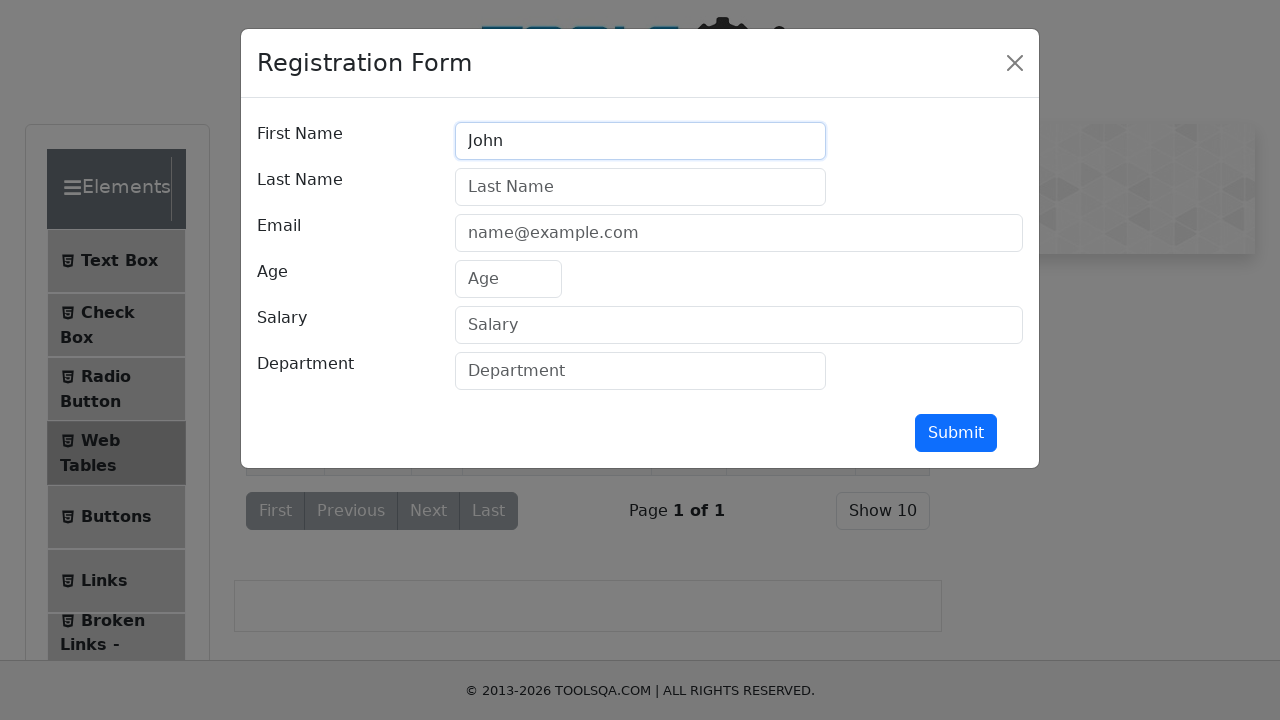

Filled last name field with 'Smith' on #lastName
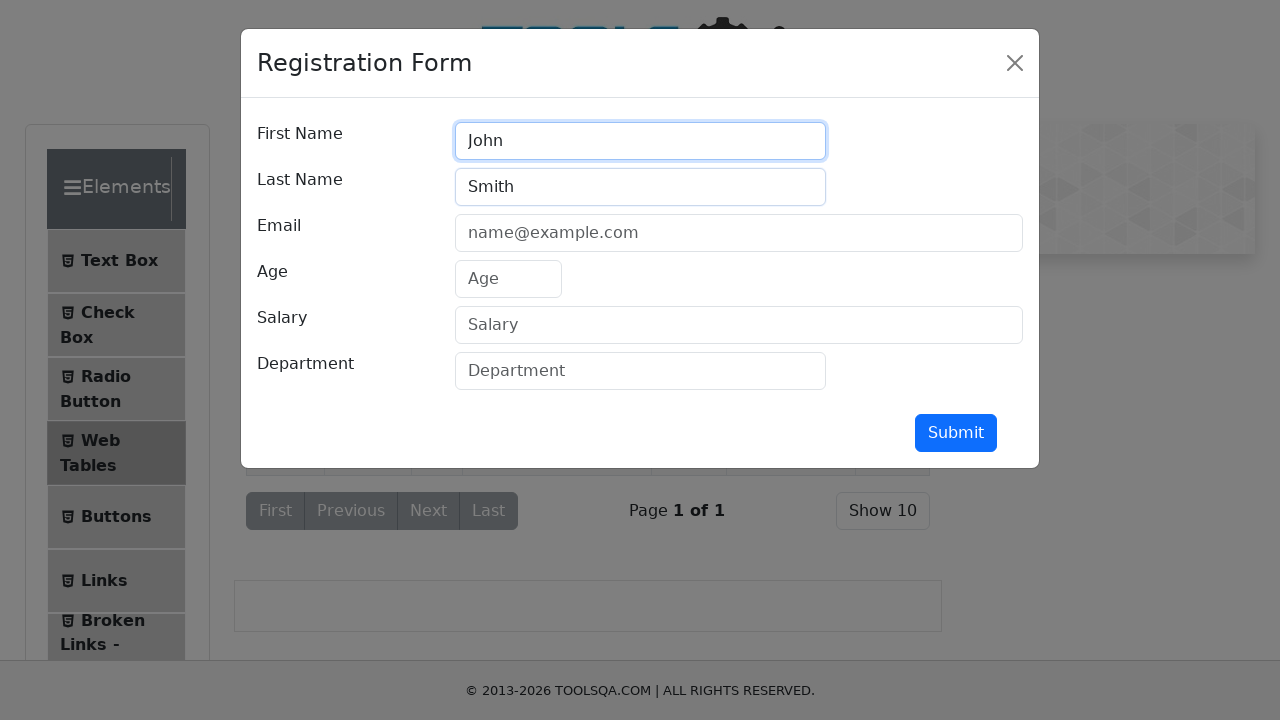

Filled email field with 'john.smith@example.com' on #userEmail
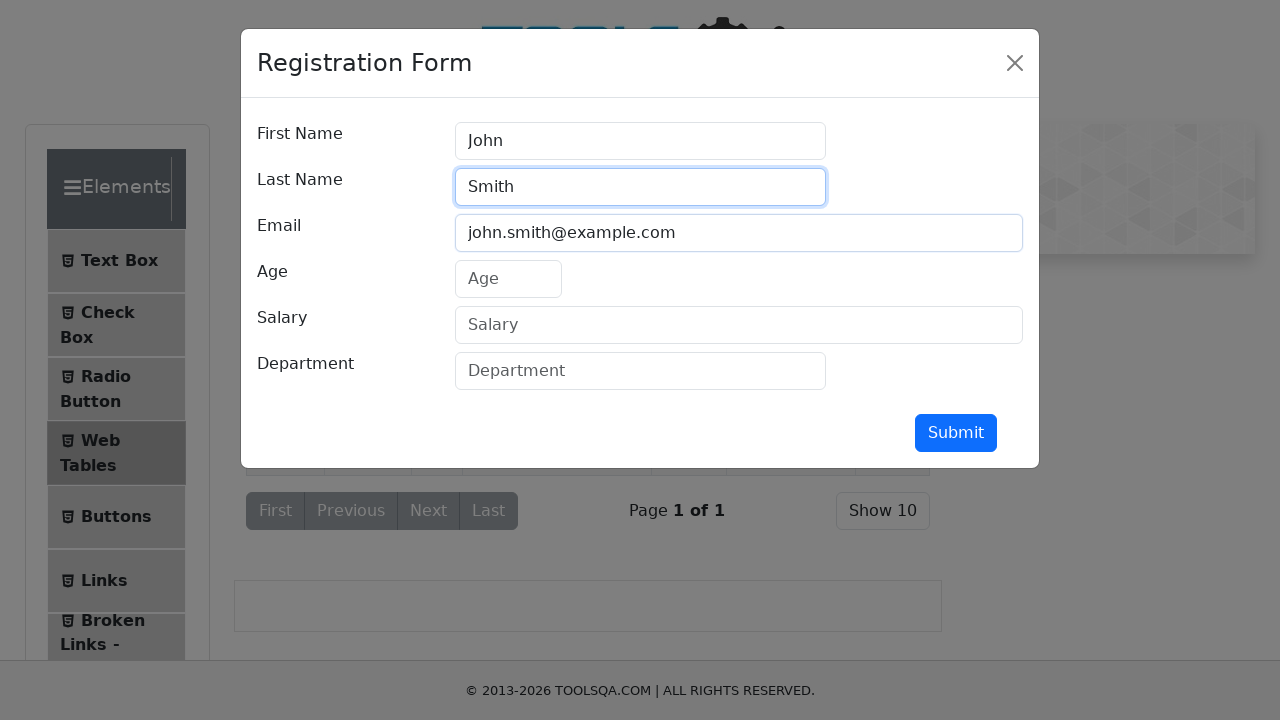

Filled age field with '32' on #age
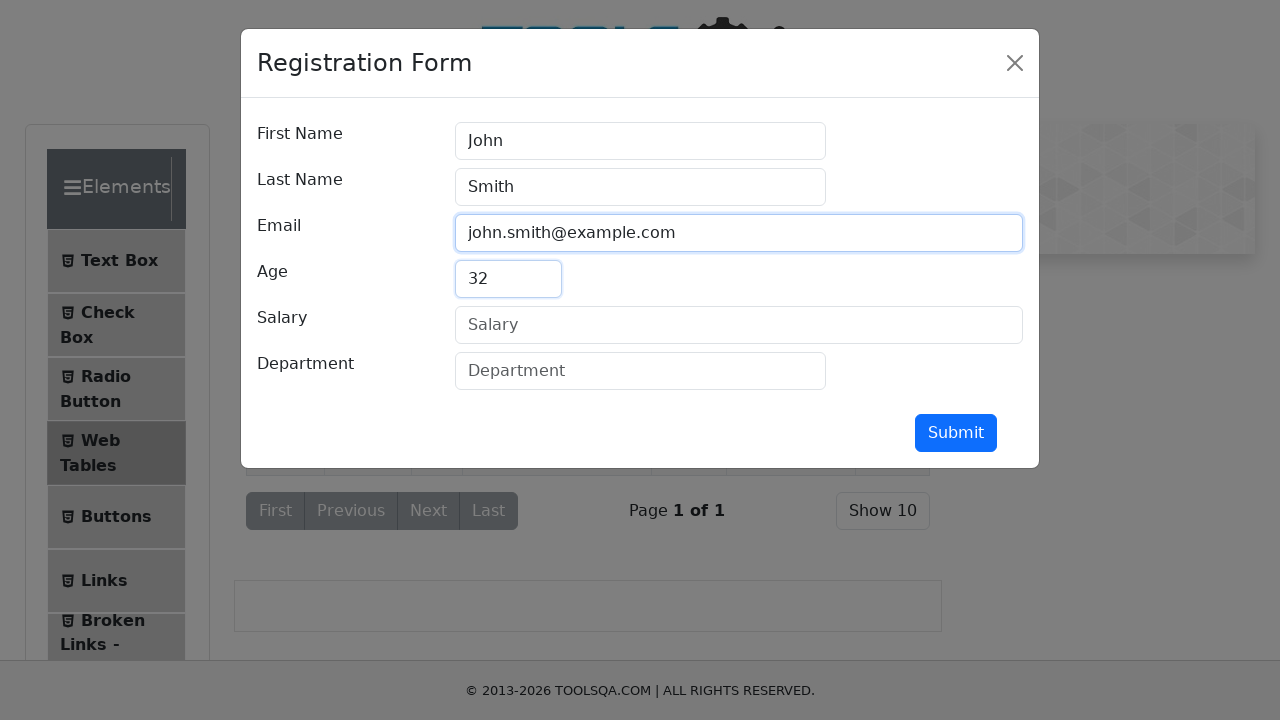

Filled salary field with '12500' on #salary
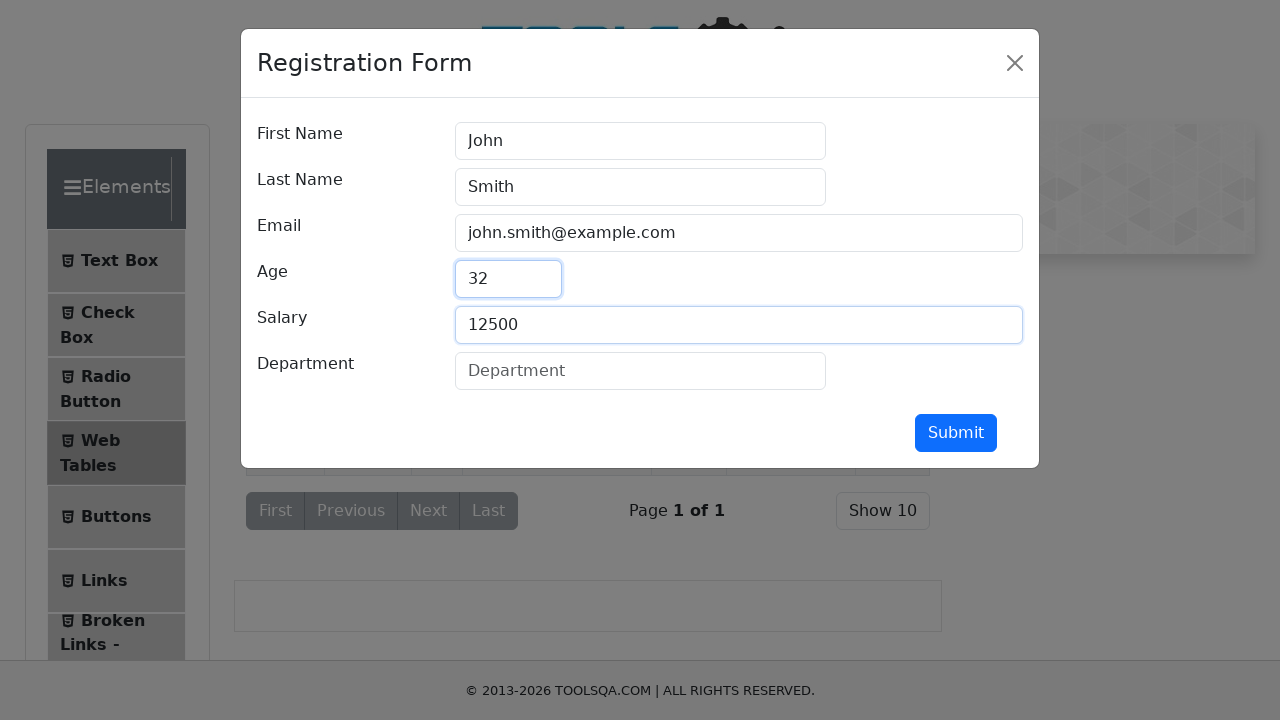

Filled department field with 'Engineering' on #department
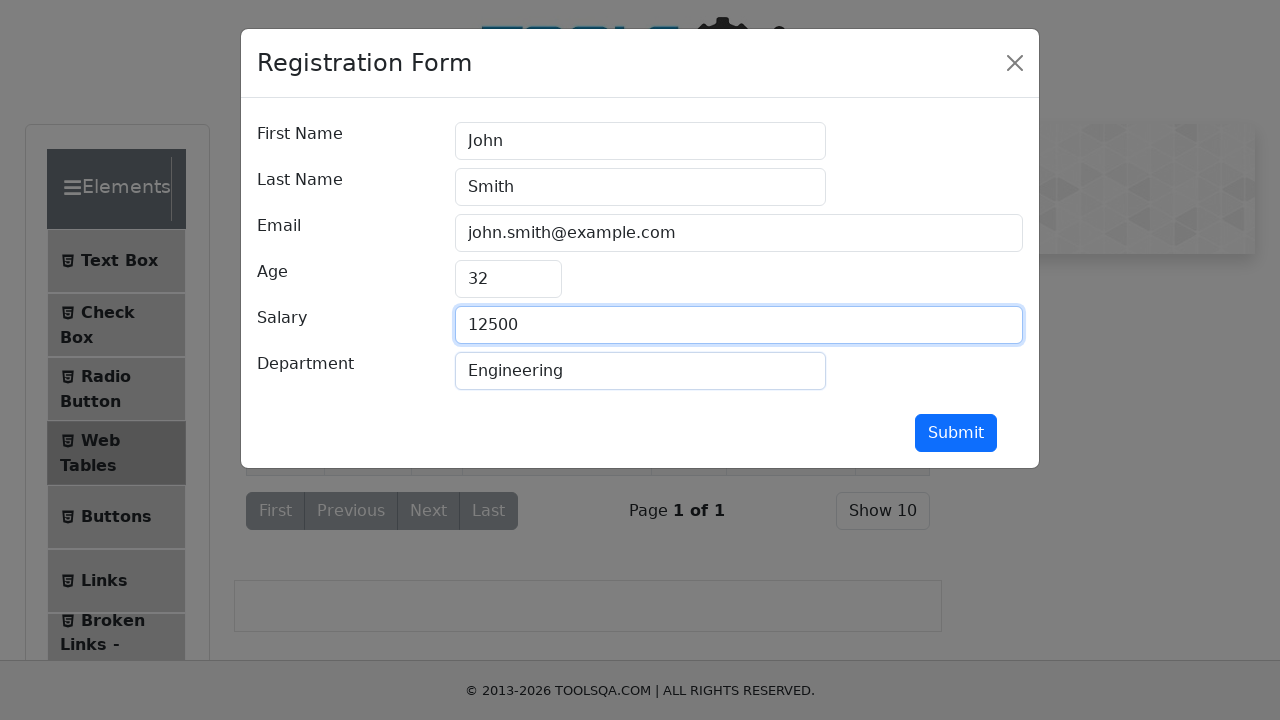

Clicked submit button to add new employee record at (956, 433) on #submit
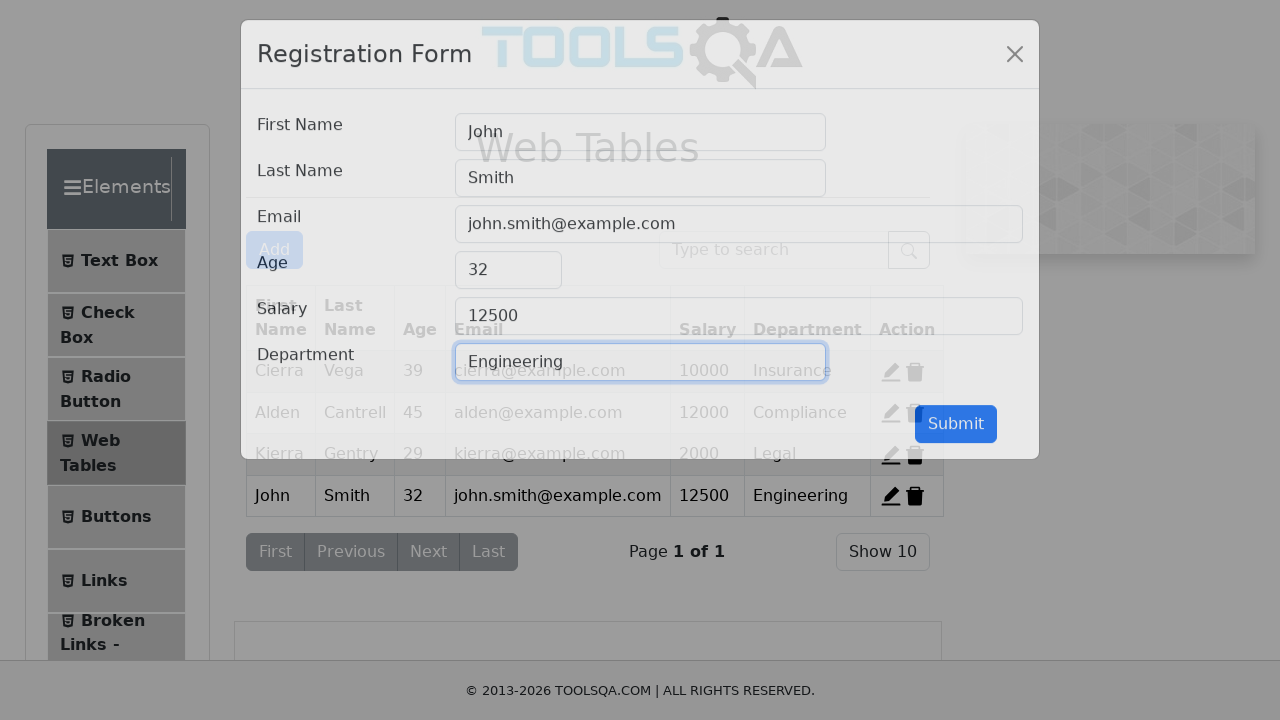

Modal closed and form submission completed
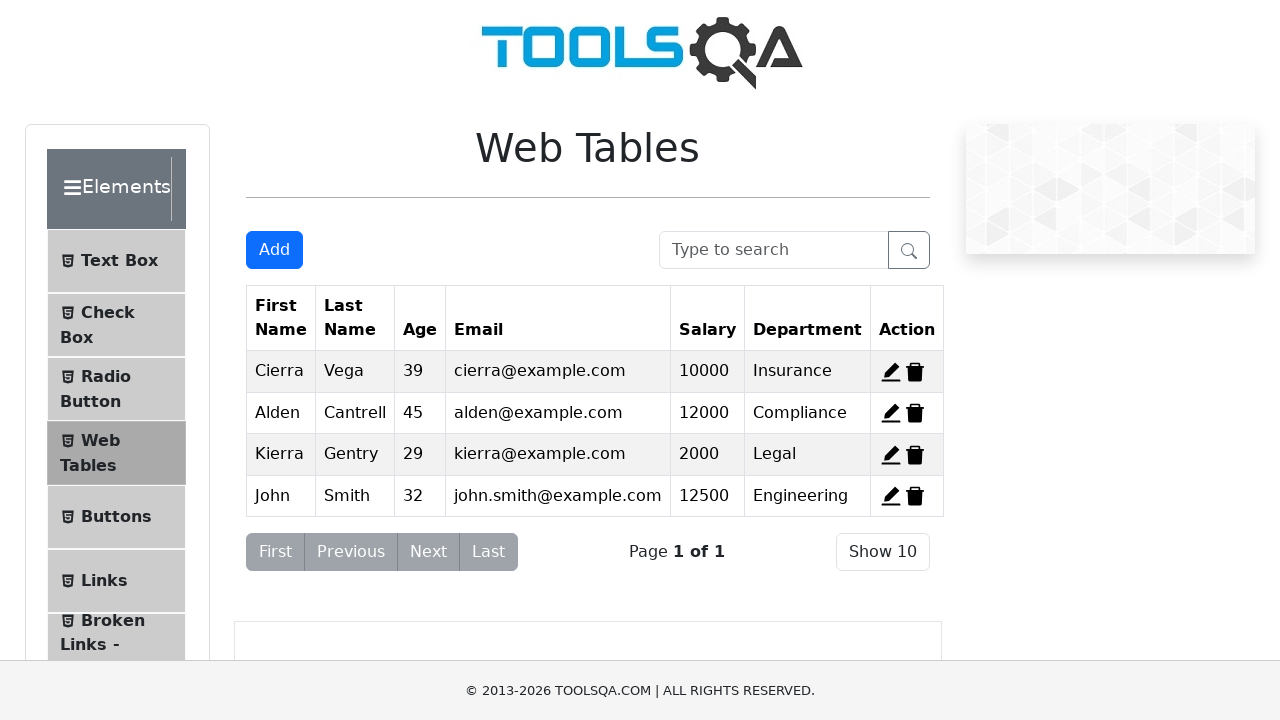

Retrieved updated rows from web table after adding new record
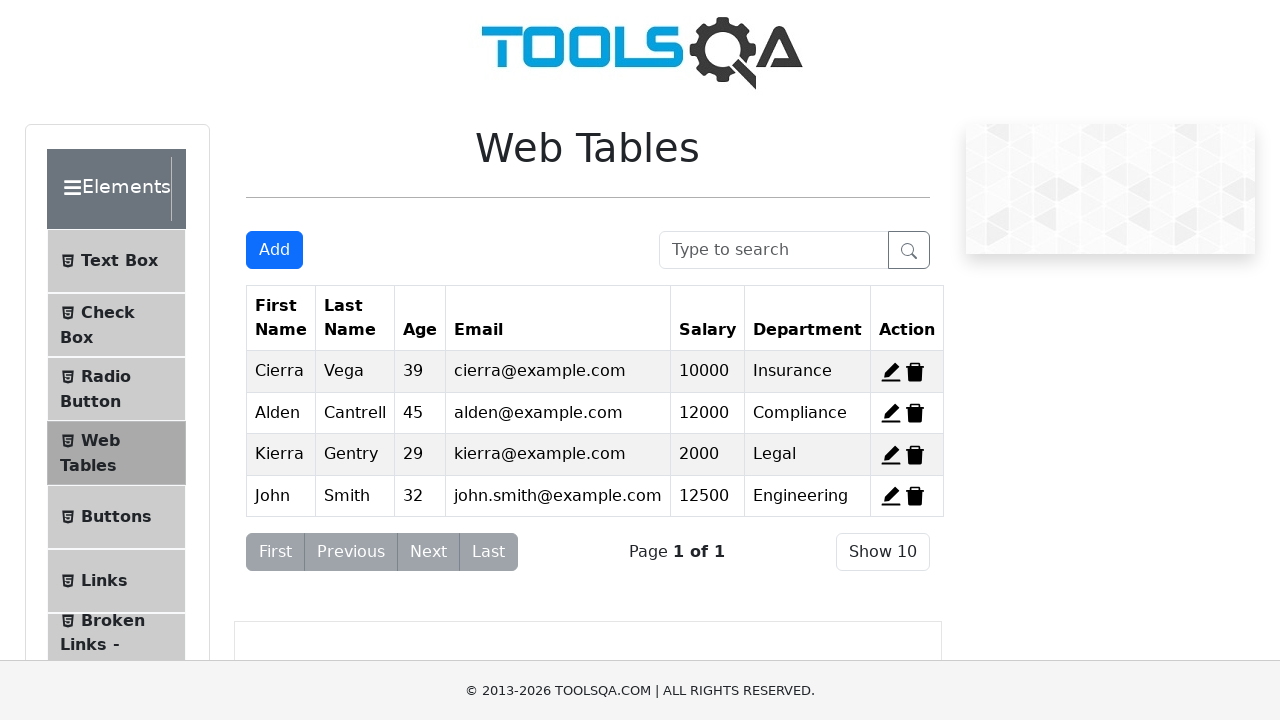

Retrieved updated employee names to verify new record
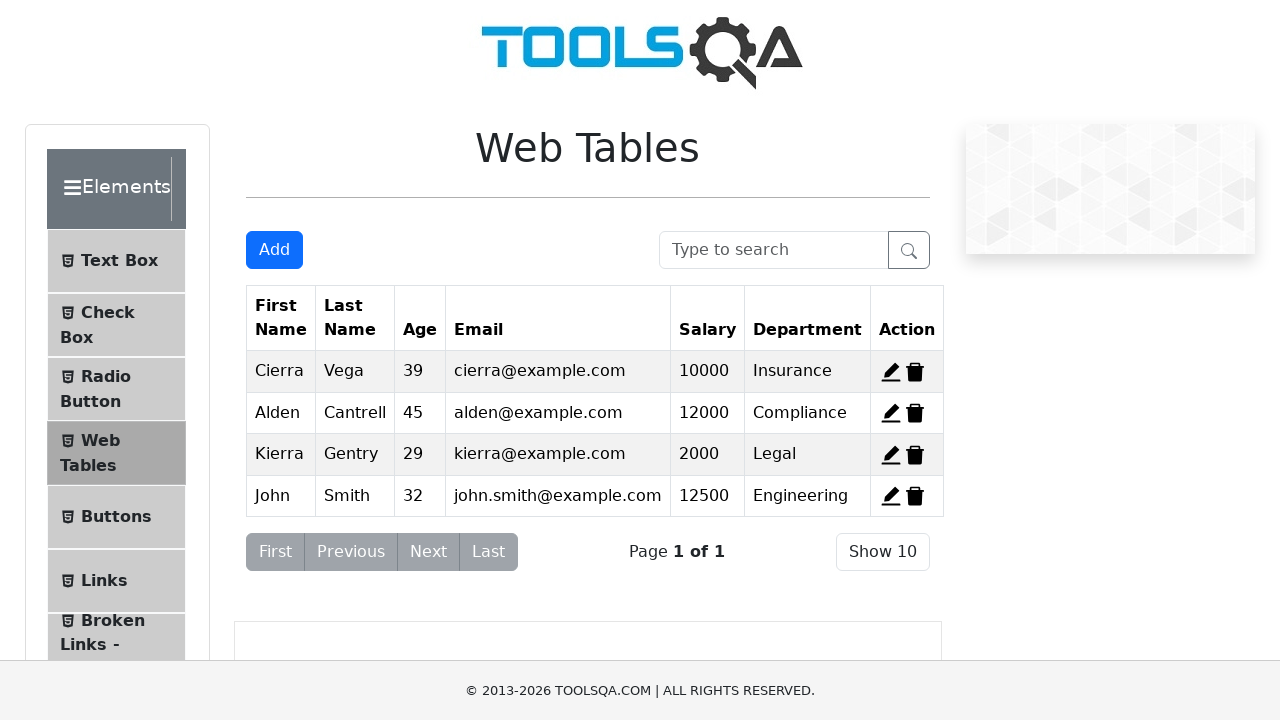

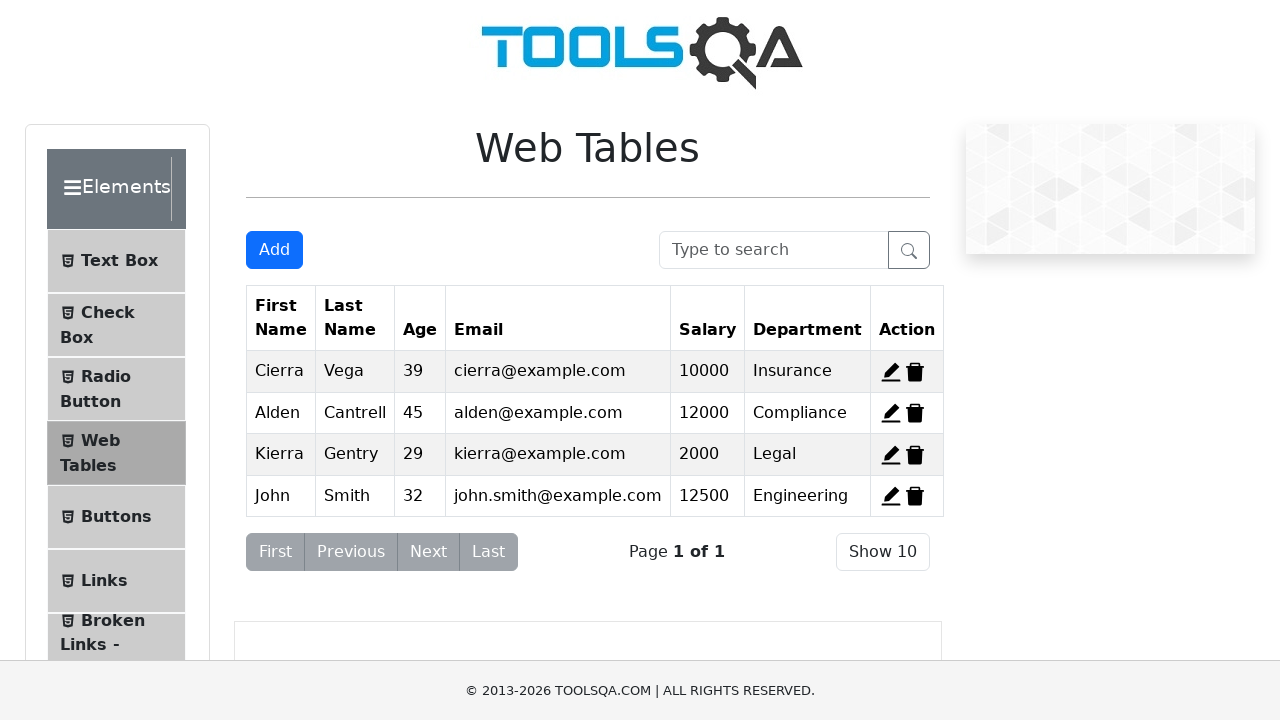